Tests the Python.org website search functionality by entering "pycon" in the search field and submitting the search form

Starting URL: http://www.python.org

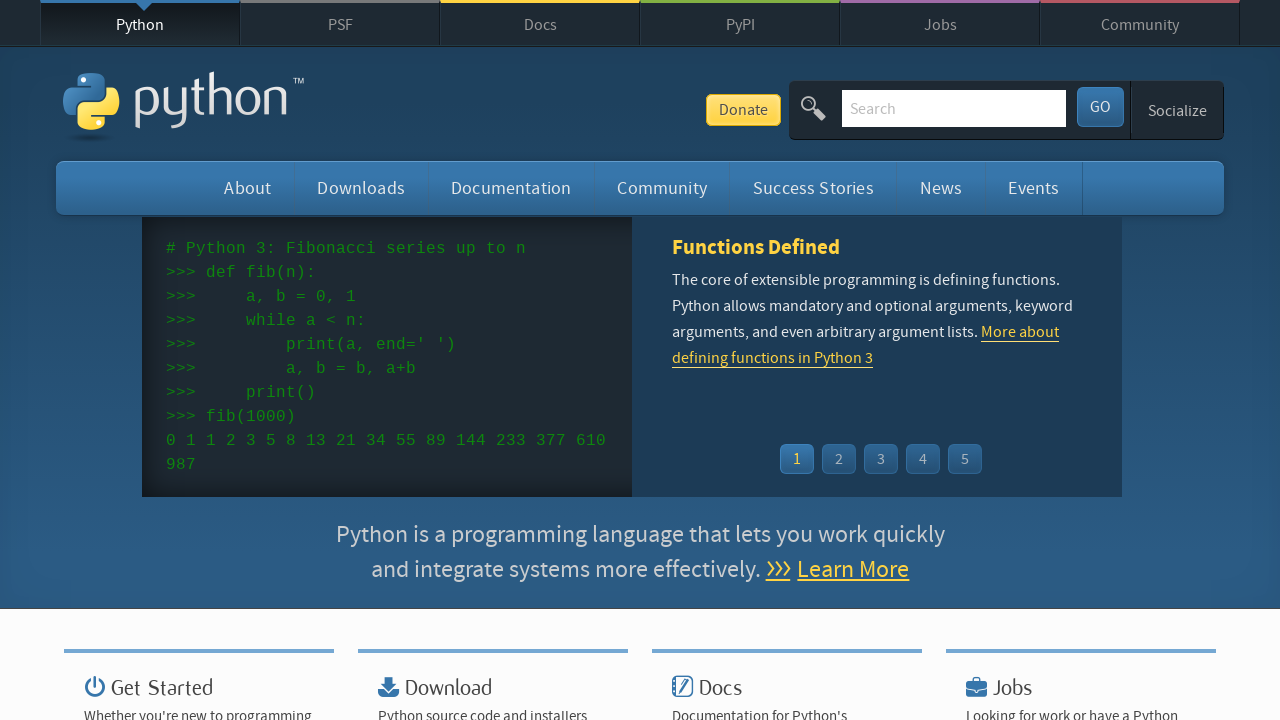

Verified page title contains 'Python'
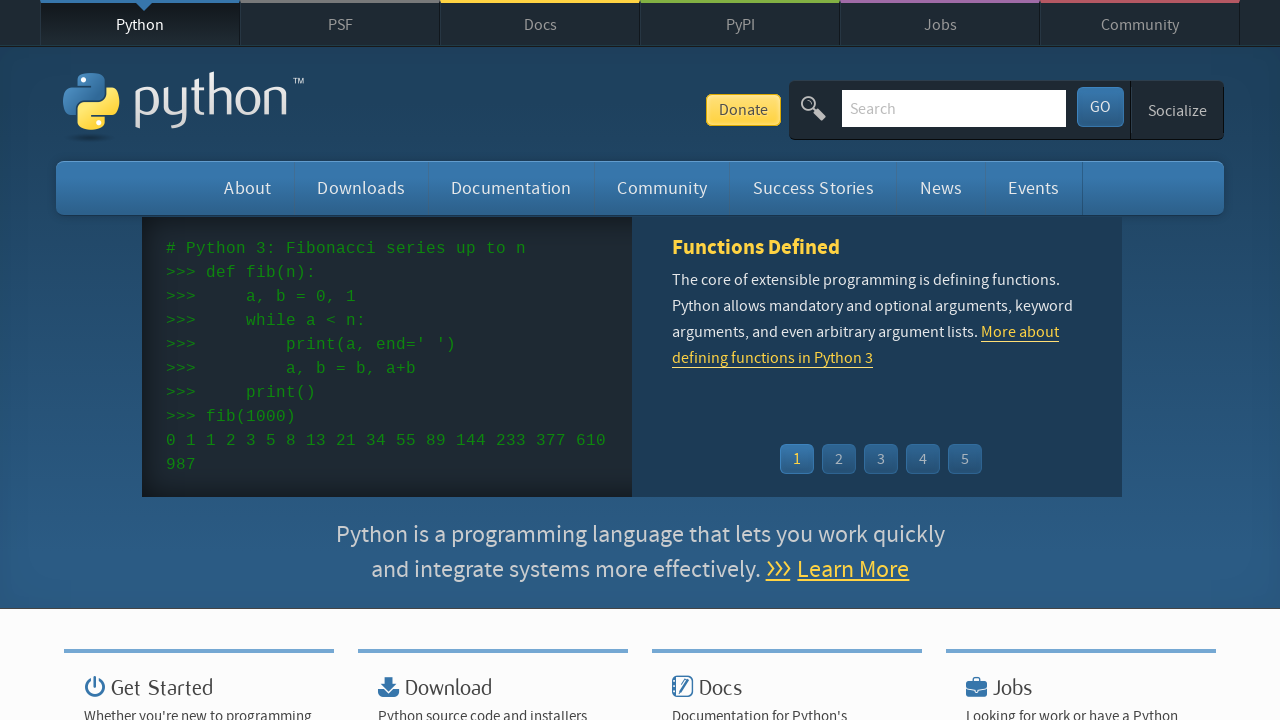

Filled search field with 'pycon' on input[name='q']
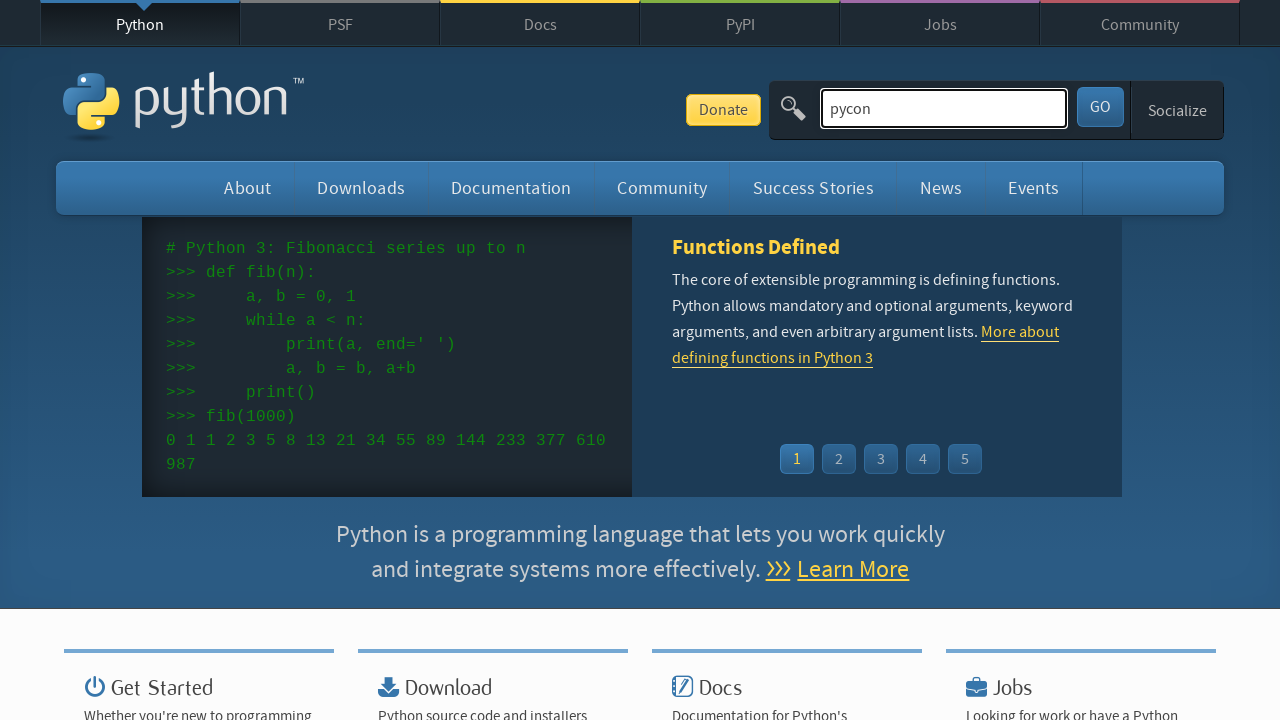

Pressed Enter to submit search form on input[name='q']
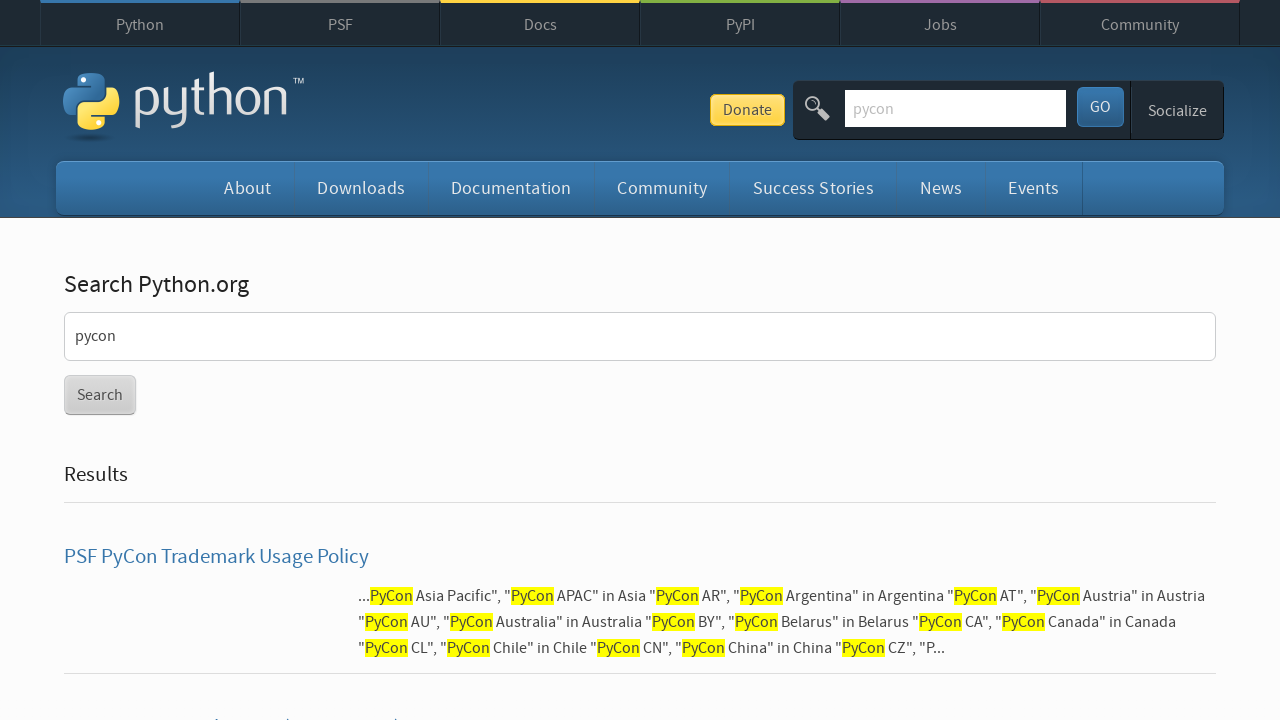

Search results loaded and network idle
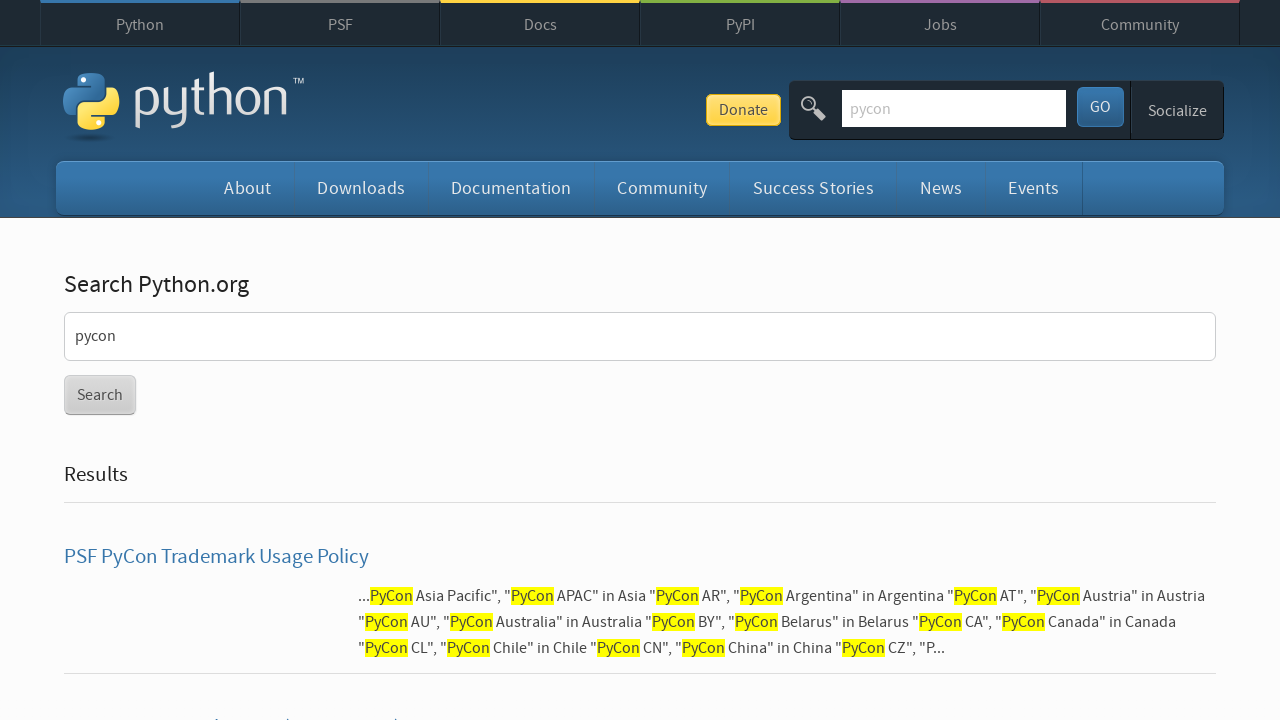

Verified search returned results (no 'No results found' message)
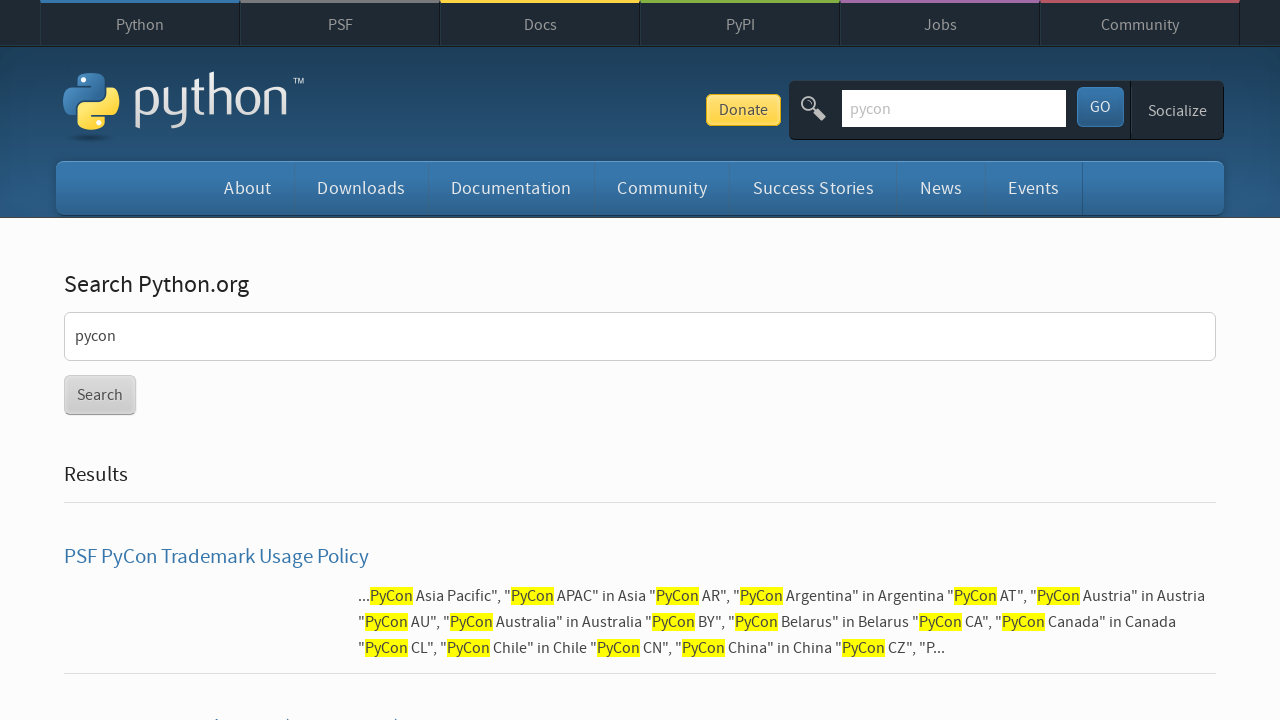

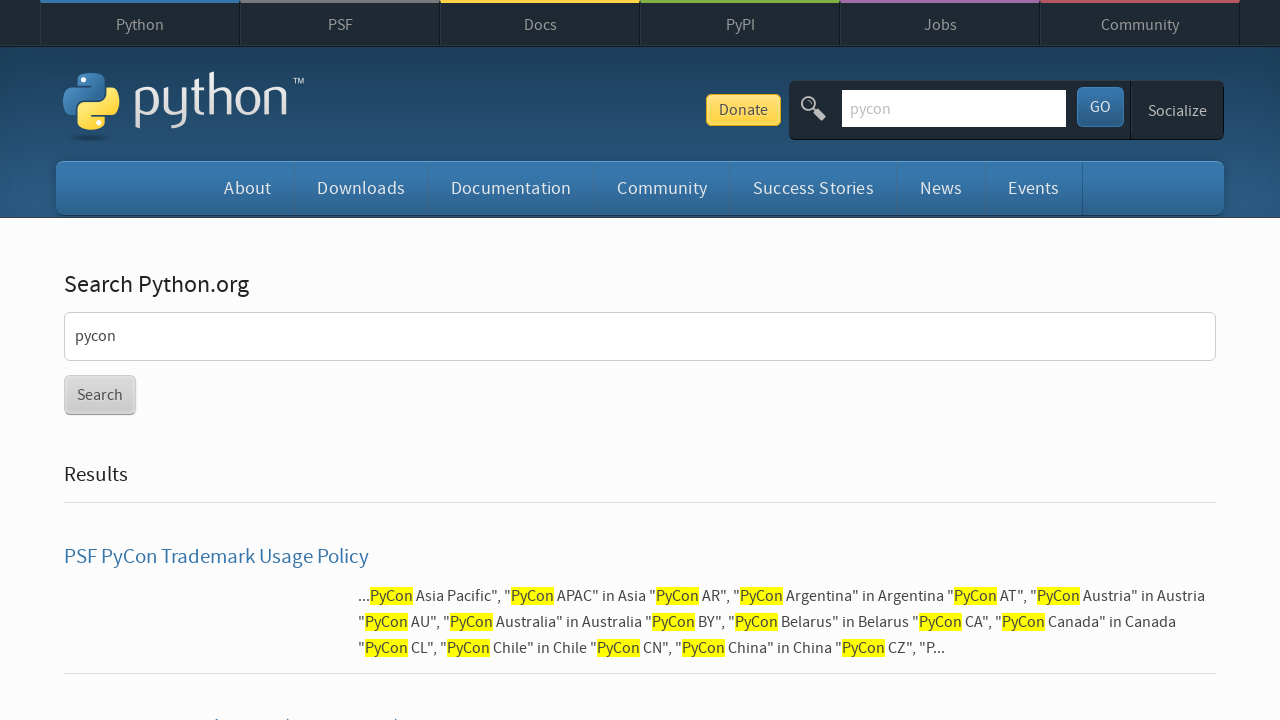